Tests adding and deleting stars on an interactive page by clicking the add button 5 times and the delete button 2 times, then verifying the remaining star count

Starting URL: https://claruswaysda.github.io/addDeleteStar.html

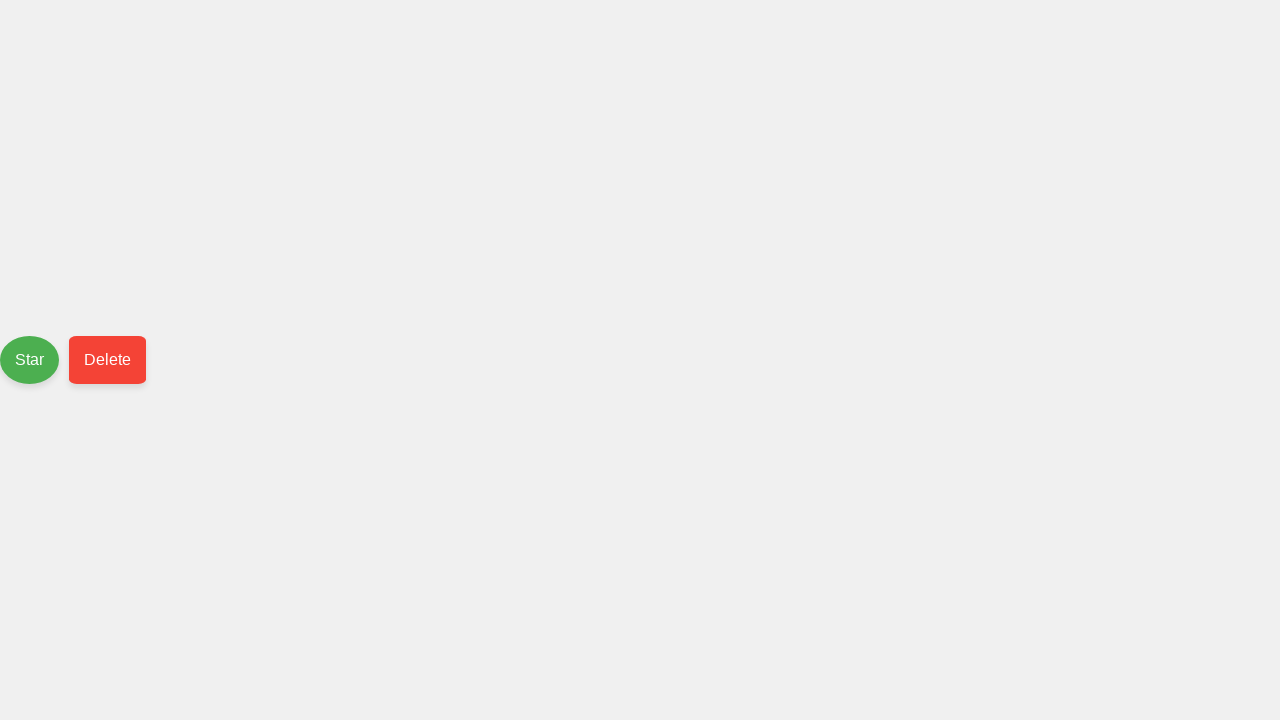

Navigated to the add/delete star page
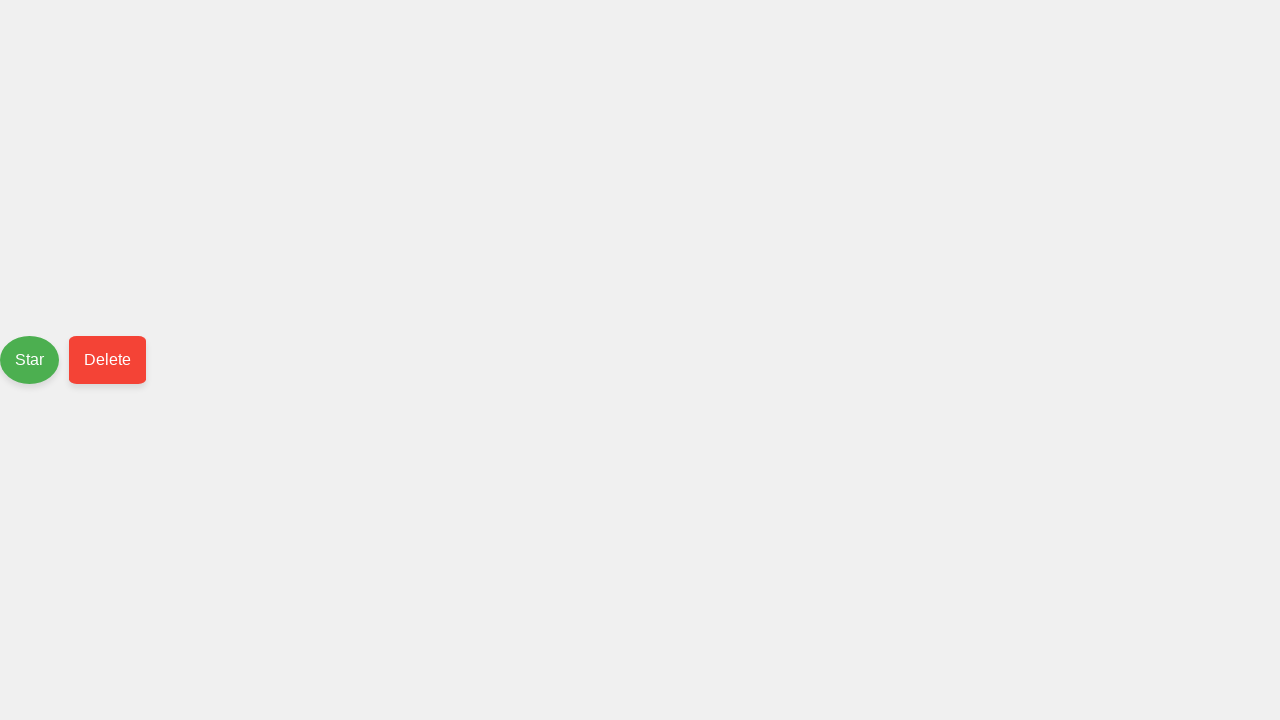

Clicked add button (iteration 1/5) at (30, 360) on #push-button
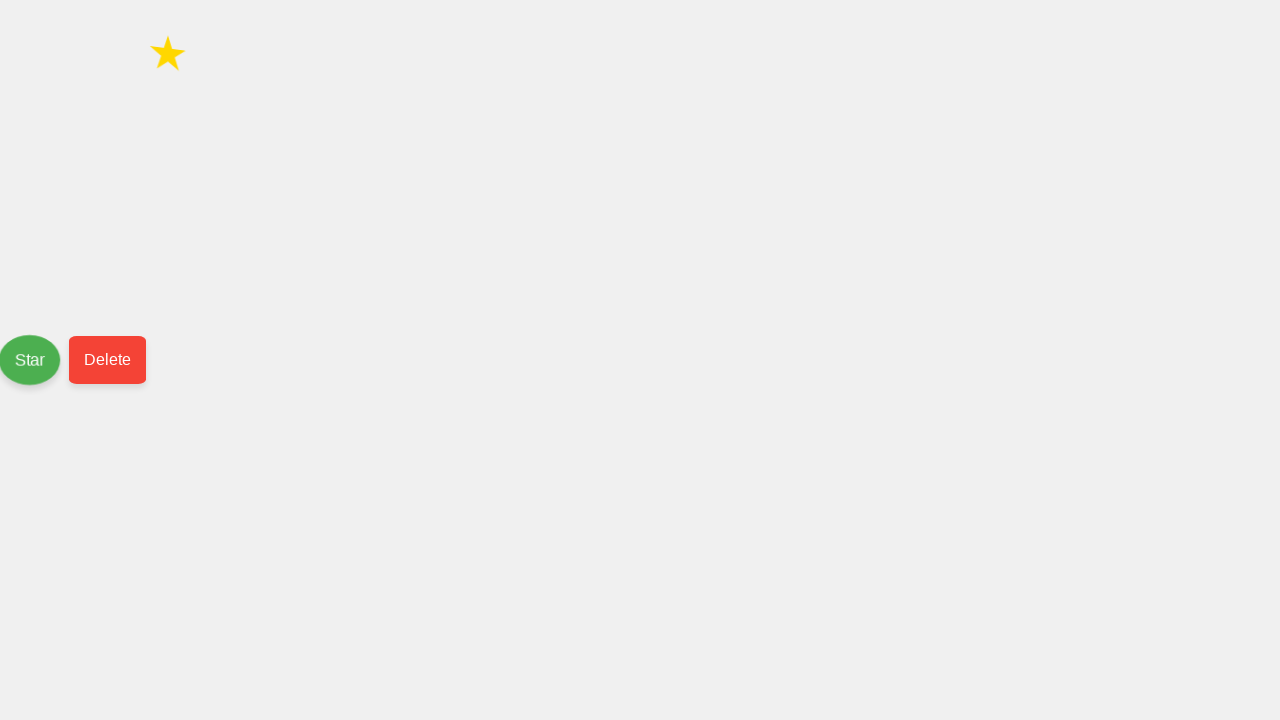

Clicked add button (iteration 2/5) at (31, 360) on #push-button
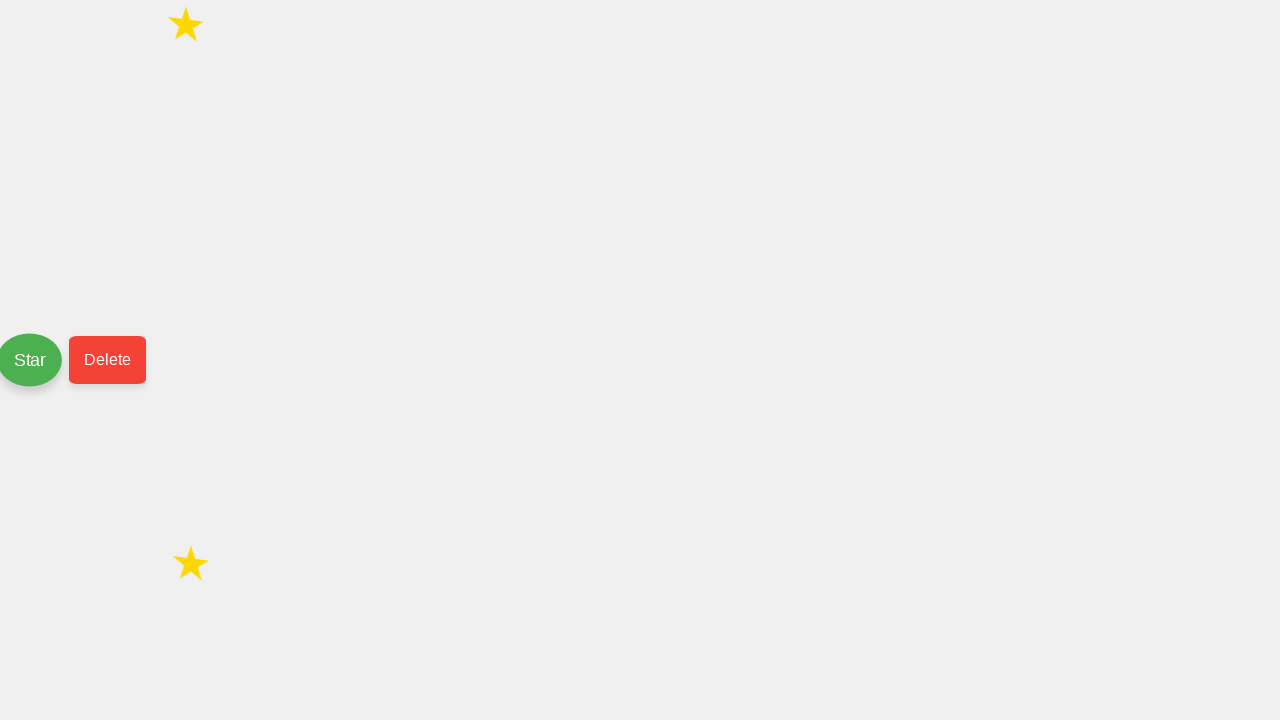

Clicked add button (iteration 3/5) at (31, 360) on #push-button
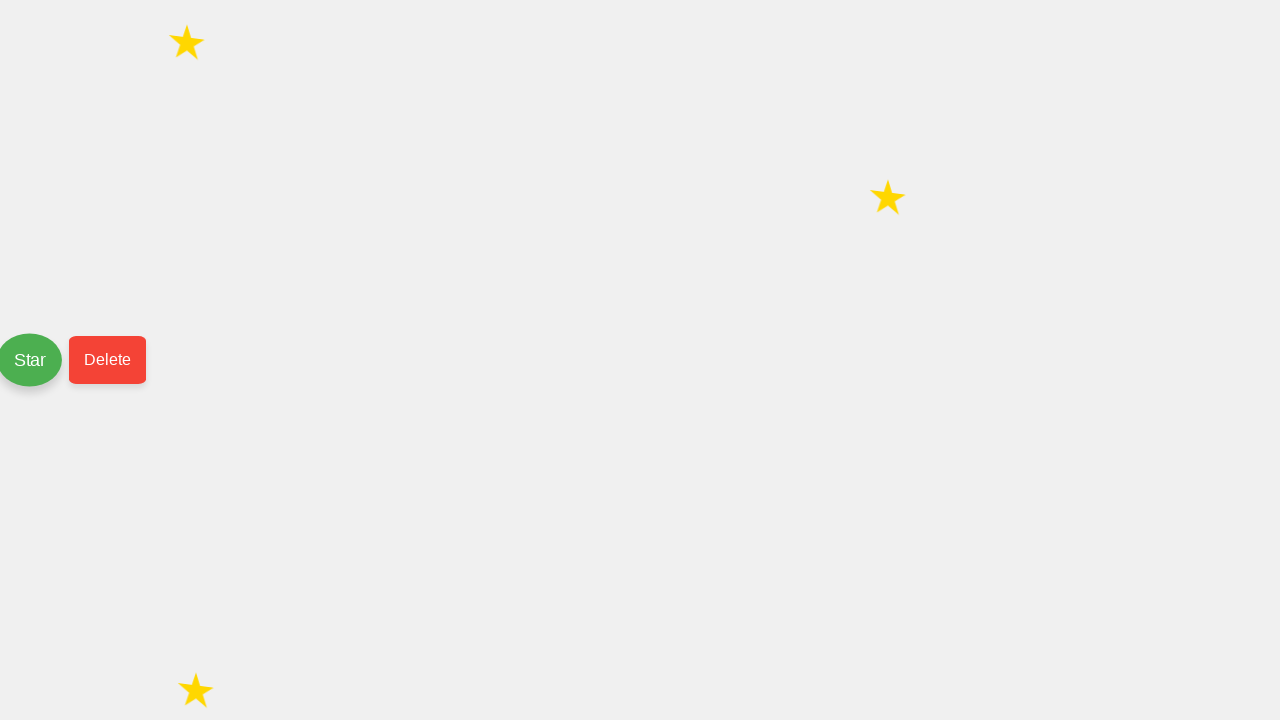

Clicked add button (iteration 4/5) at (31, 360) on #push-button
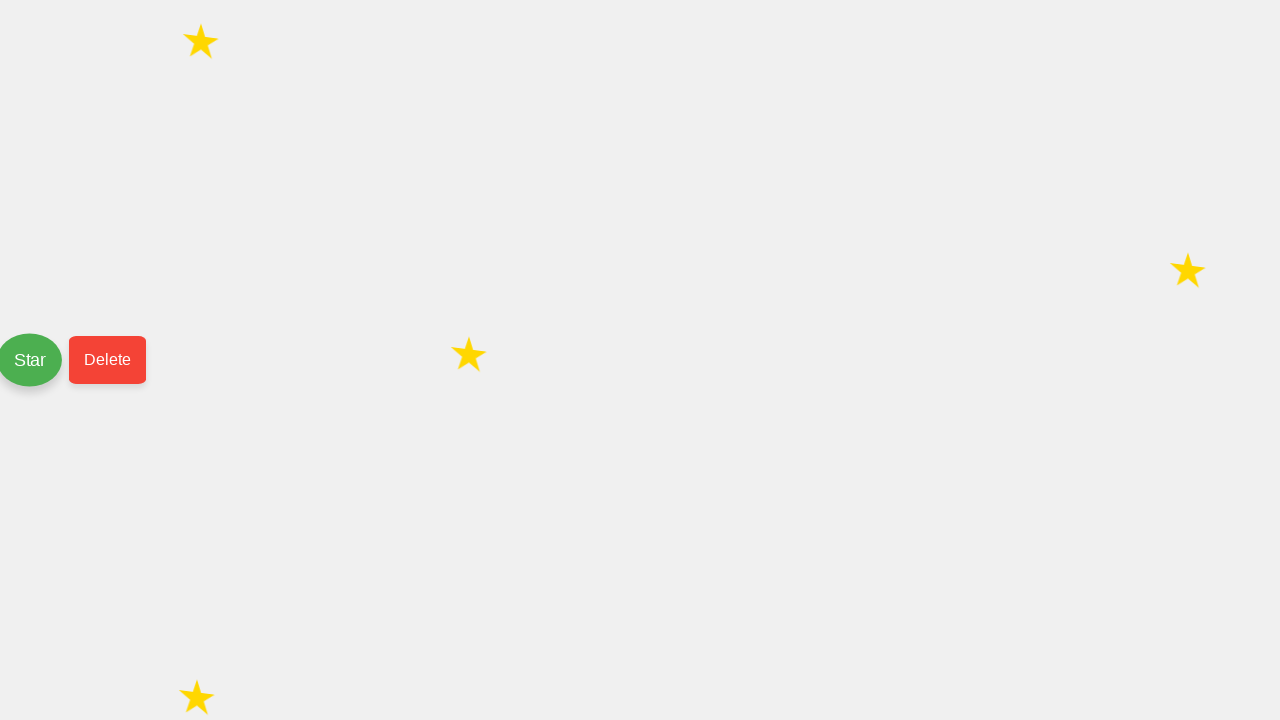

Clicked add button (iteration 5/5) at (31, 360) on #push-button
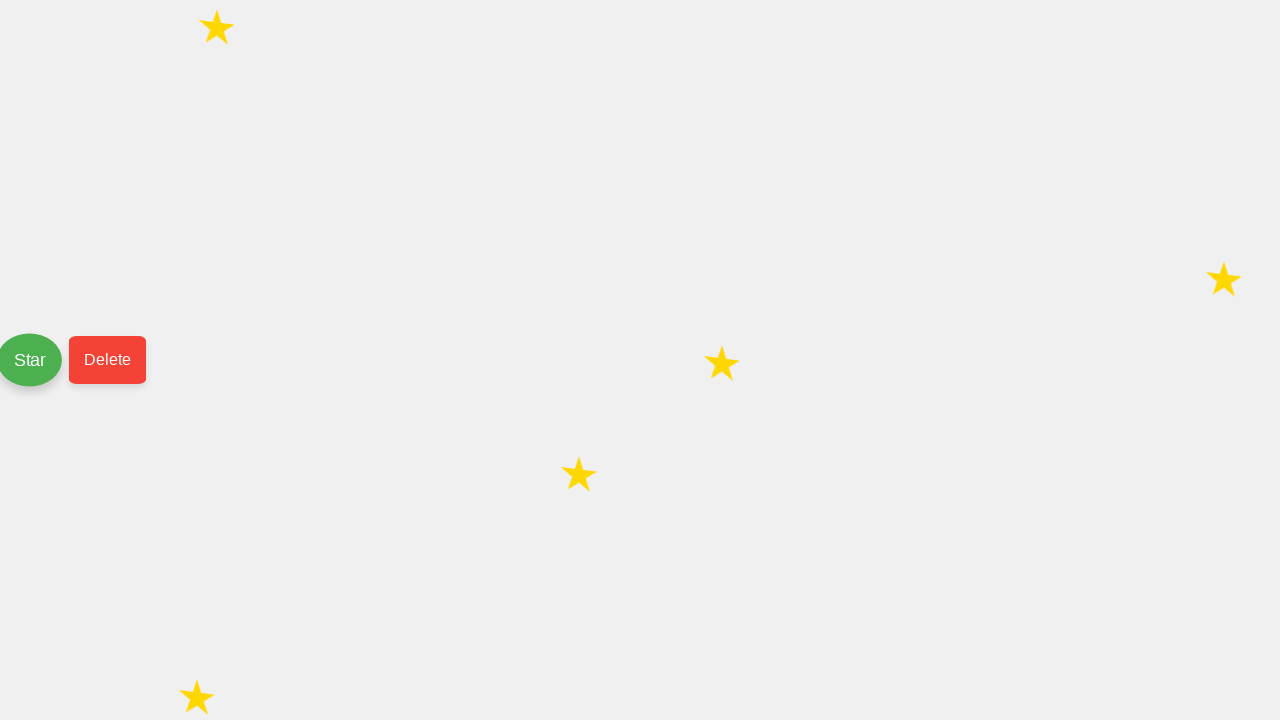

Clicked delete button (iteration 1/2) at (108, 360) on #delete-button
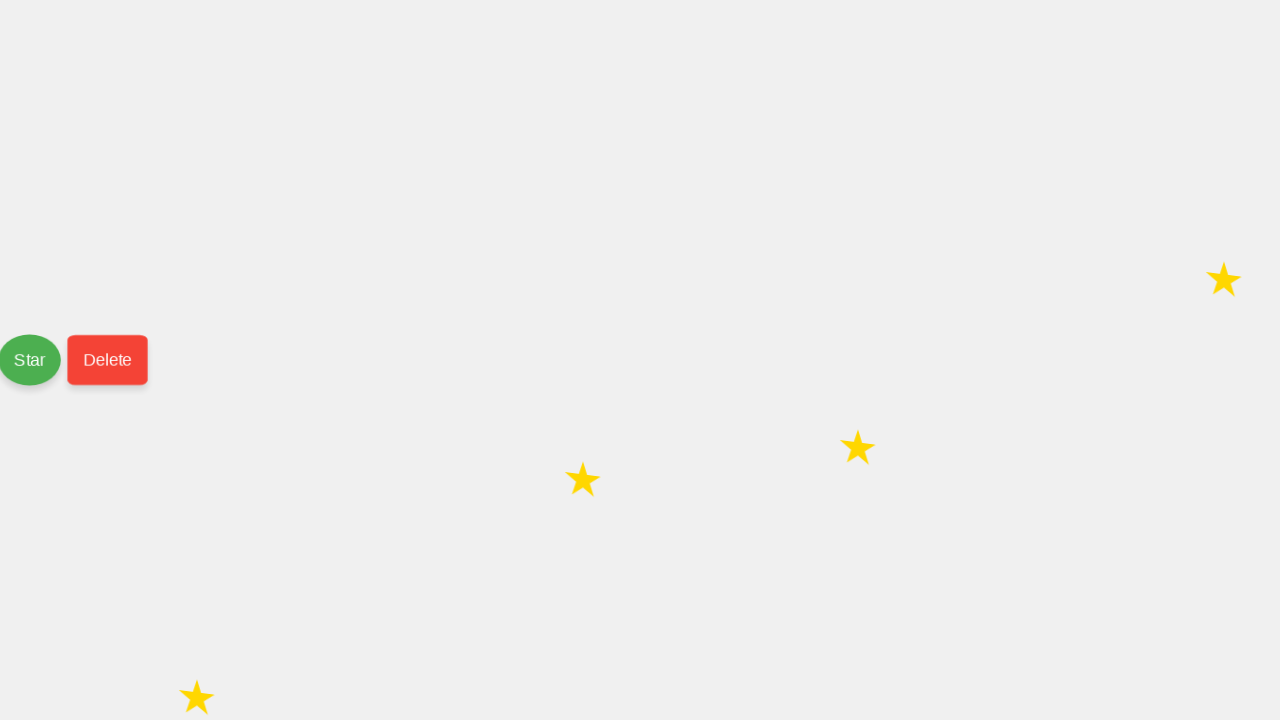

Clicked delete button (iteration 2/2) at (108, 360) on #delete-button
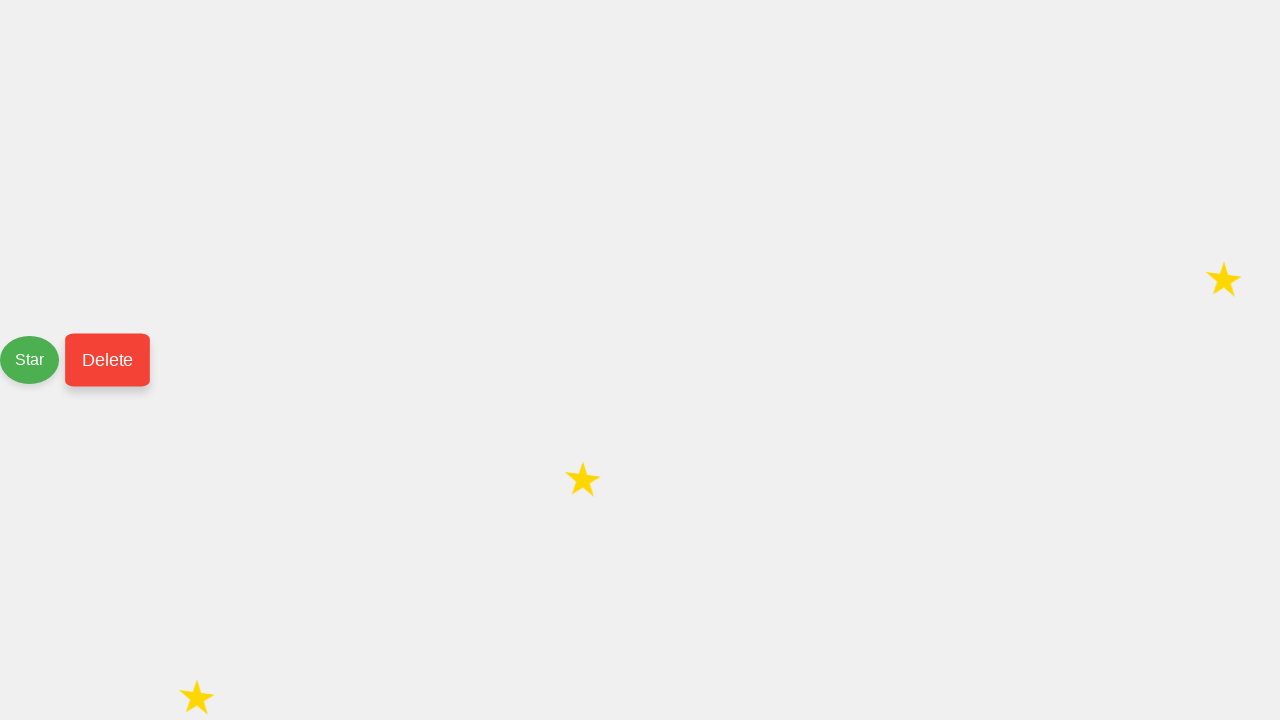

Waited for star elements to be visible
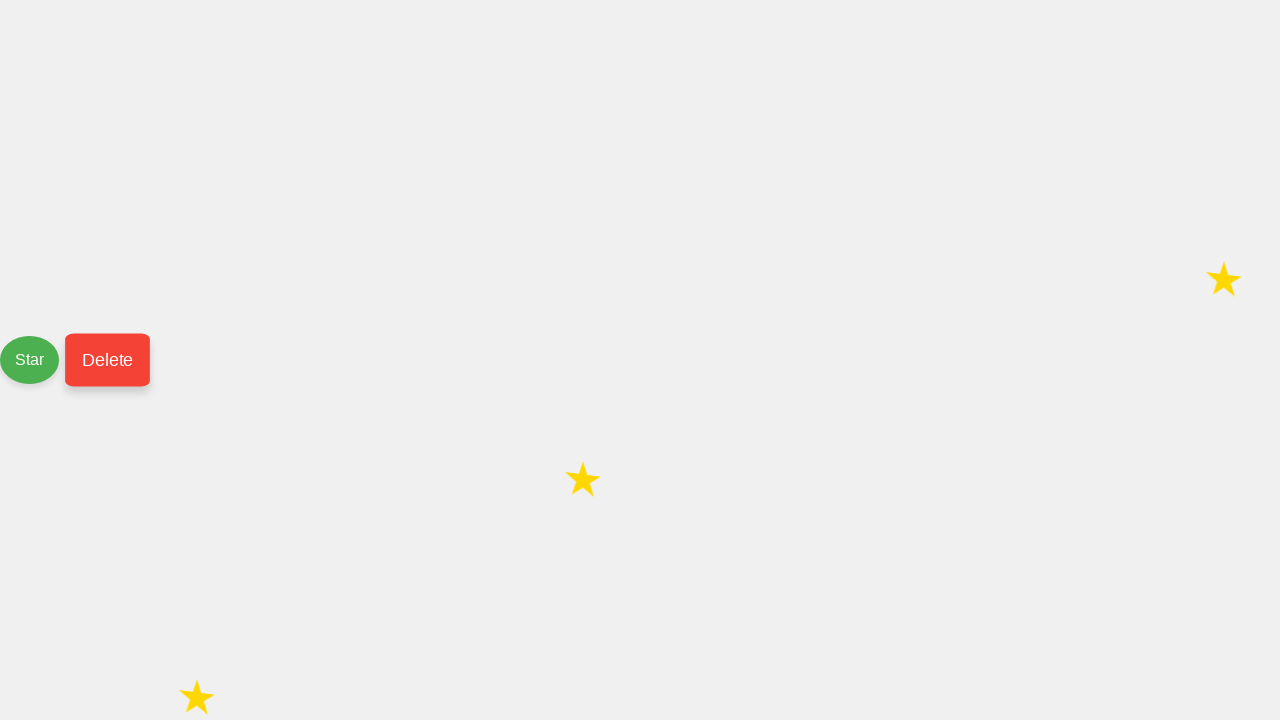

Located all star elements
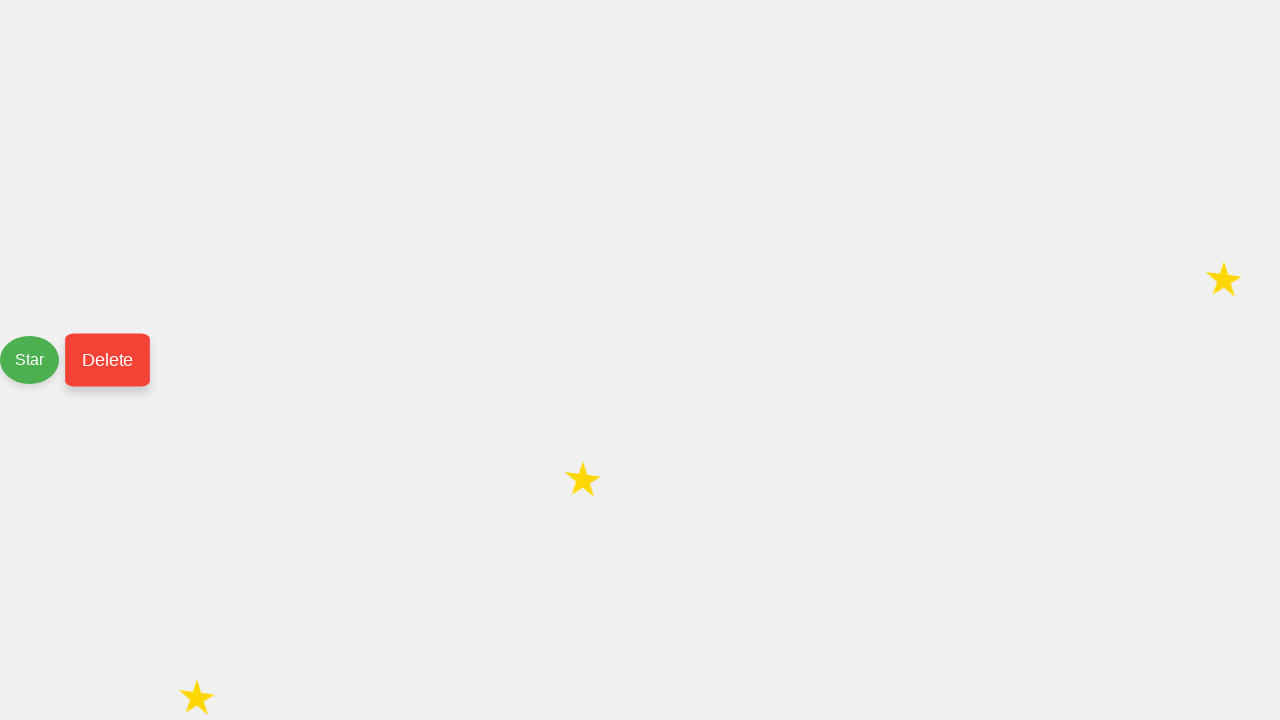

Verified that exactly 3 stars remain after adding 5 and deleting 2
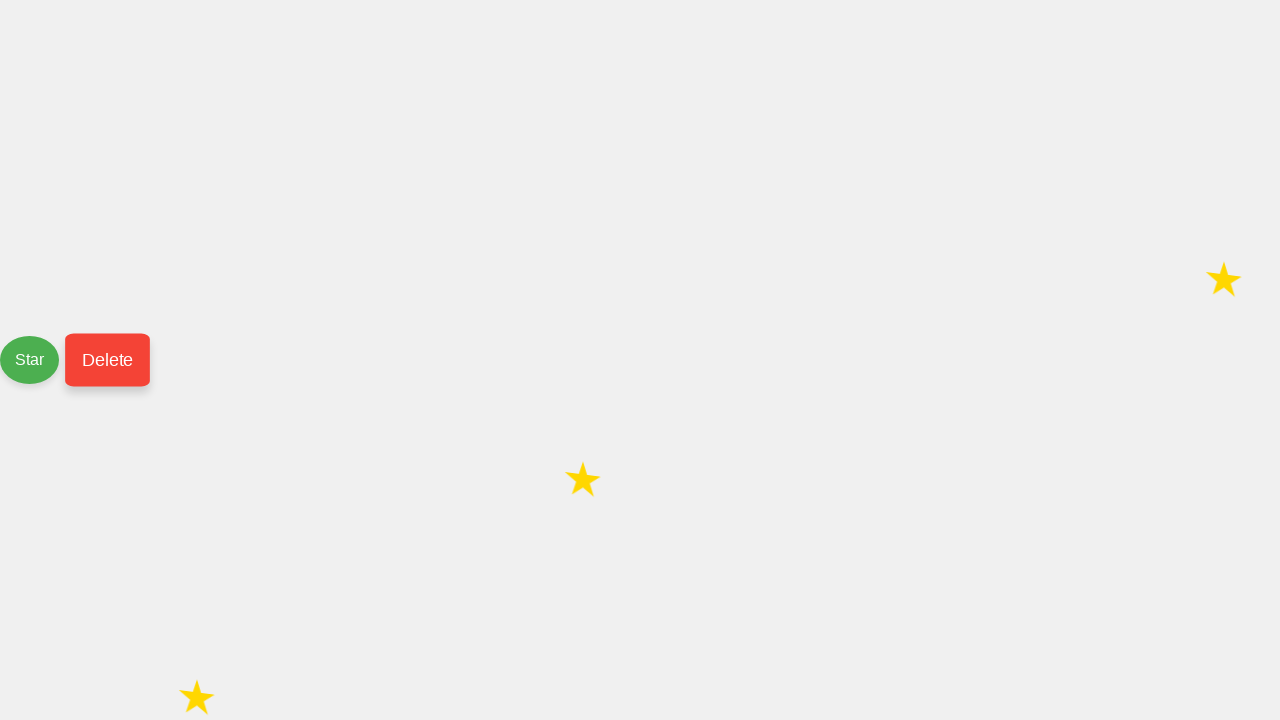

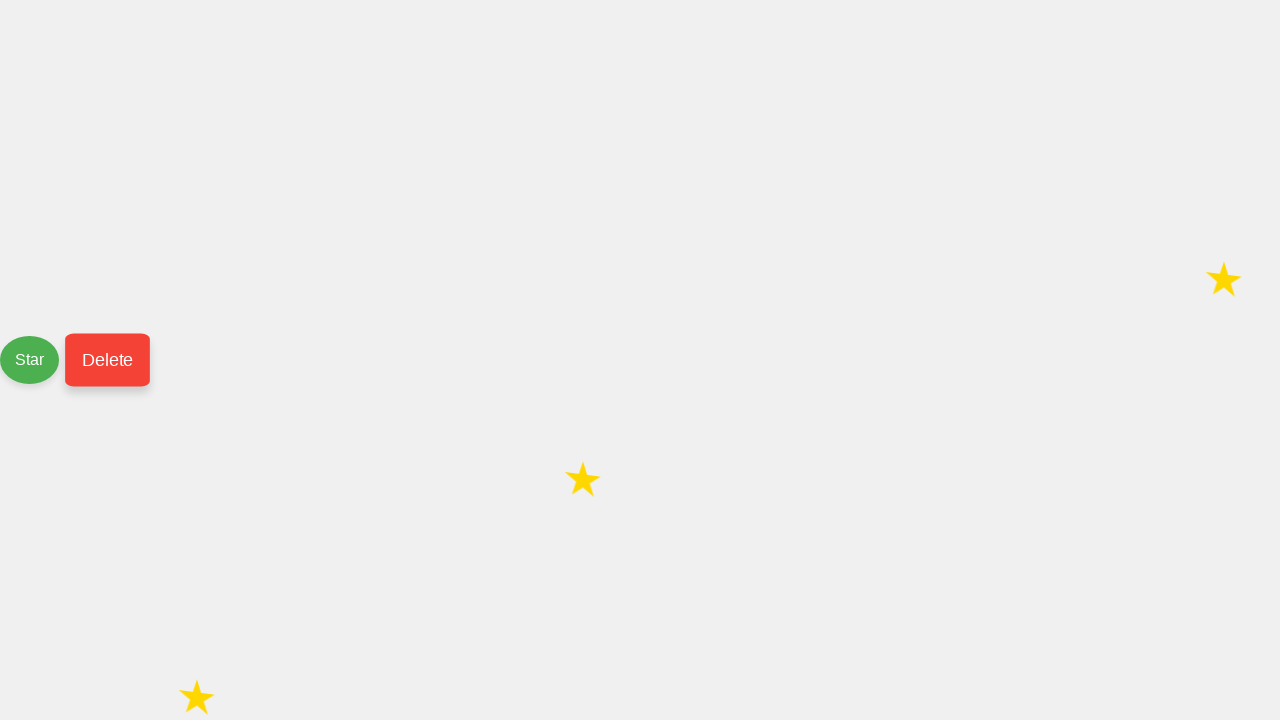